Tests form submission with an invalid email format to verify email validation handling

Starting URL: https://lm.skillbox.cc/qa_tester/module02/homework1/

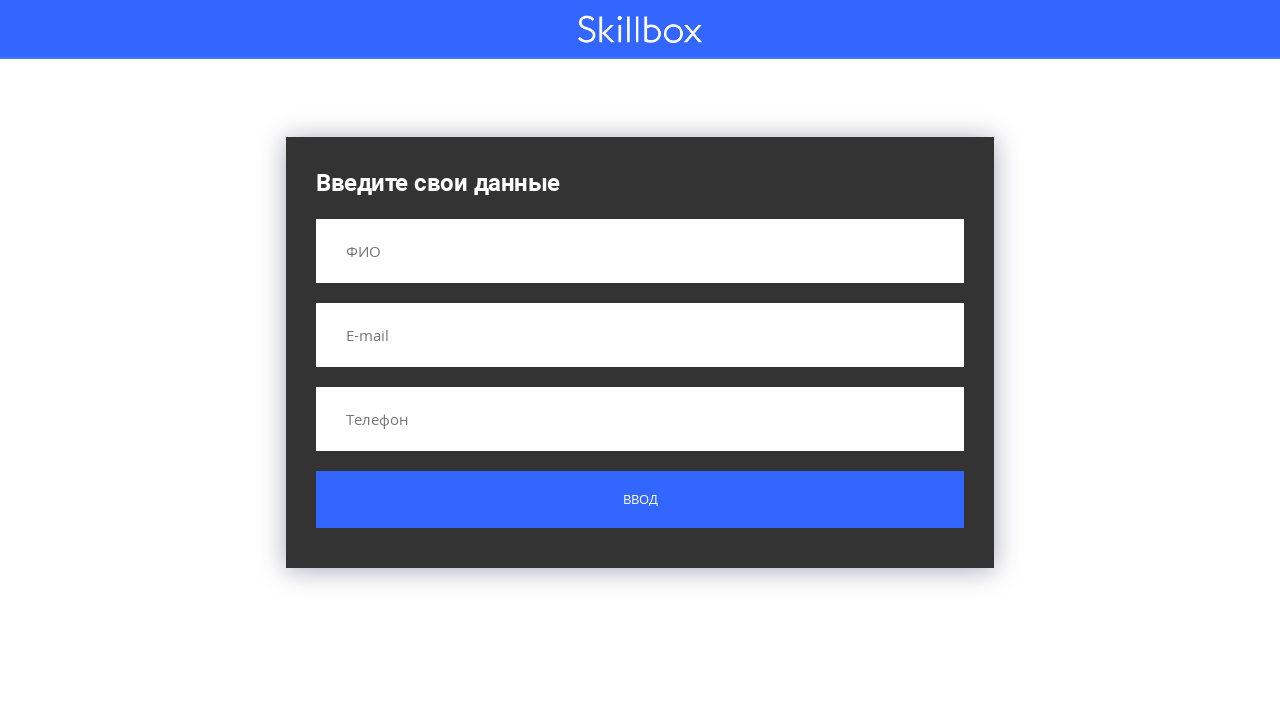

Filled name field with 'Иванов Иван Иванович' on input[name='name']
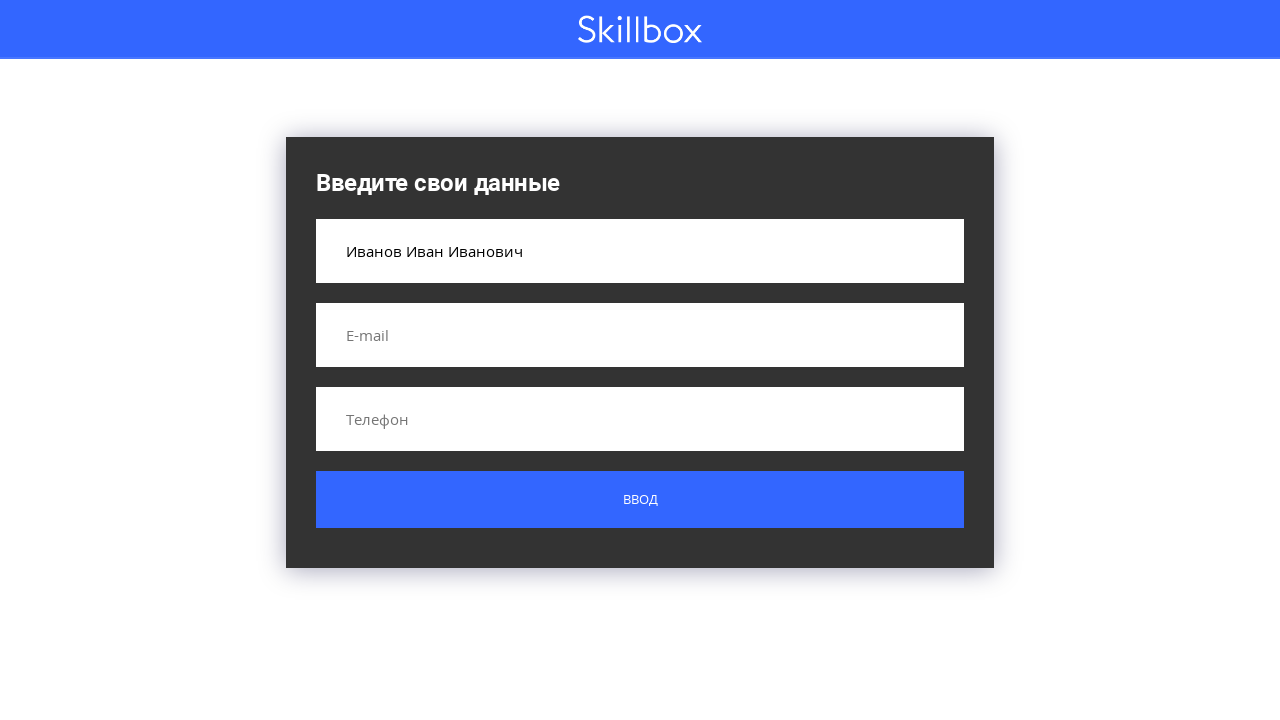

Filled email field with invalid format 'test.ru' on input[name='email']
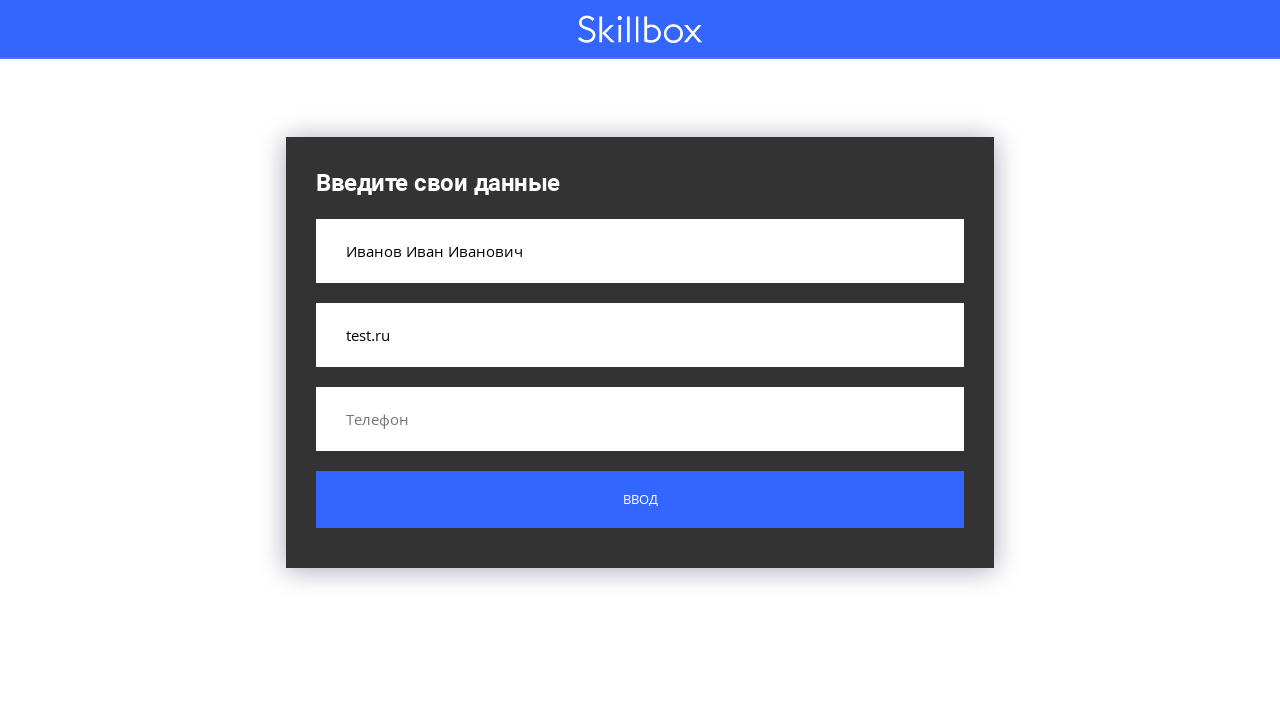

Filled phone field with '+79999999999' on input[name='phone']
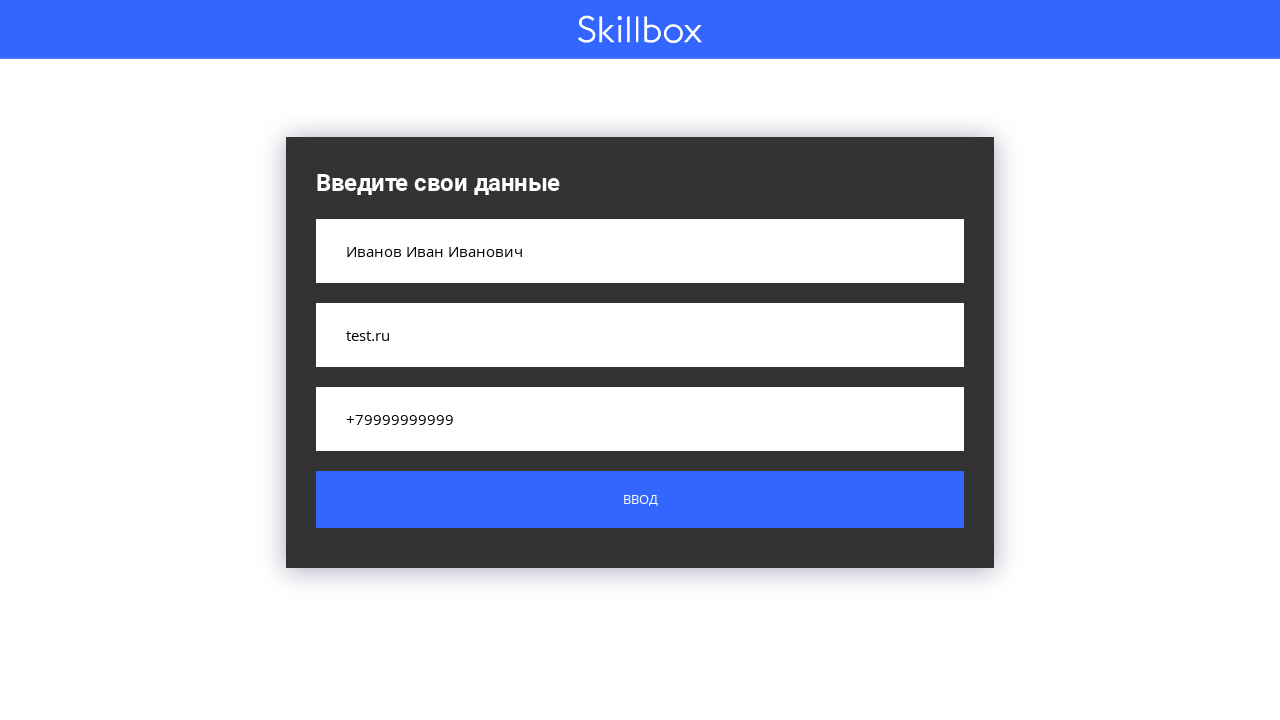

Clicked the form submit button at (640, 500) on .custom-form__button
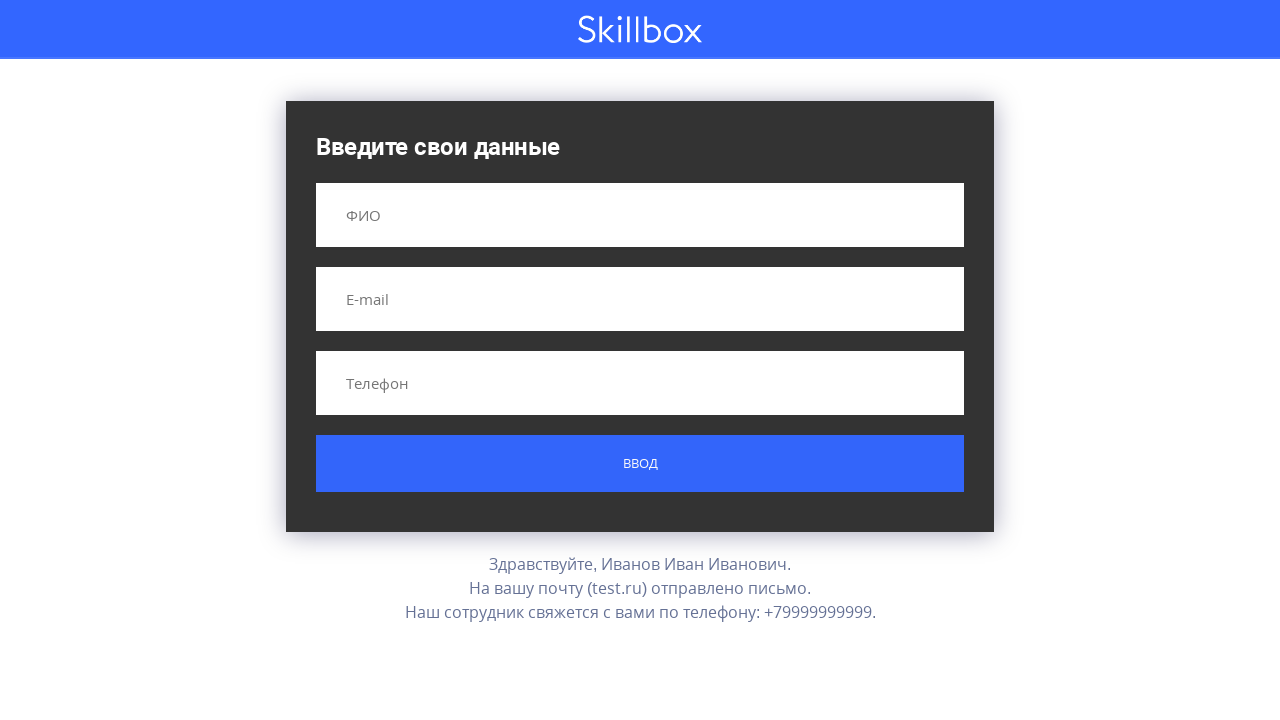

Email validation result appeared on screen
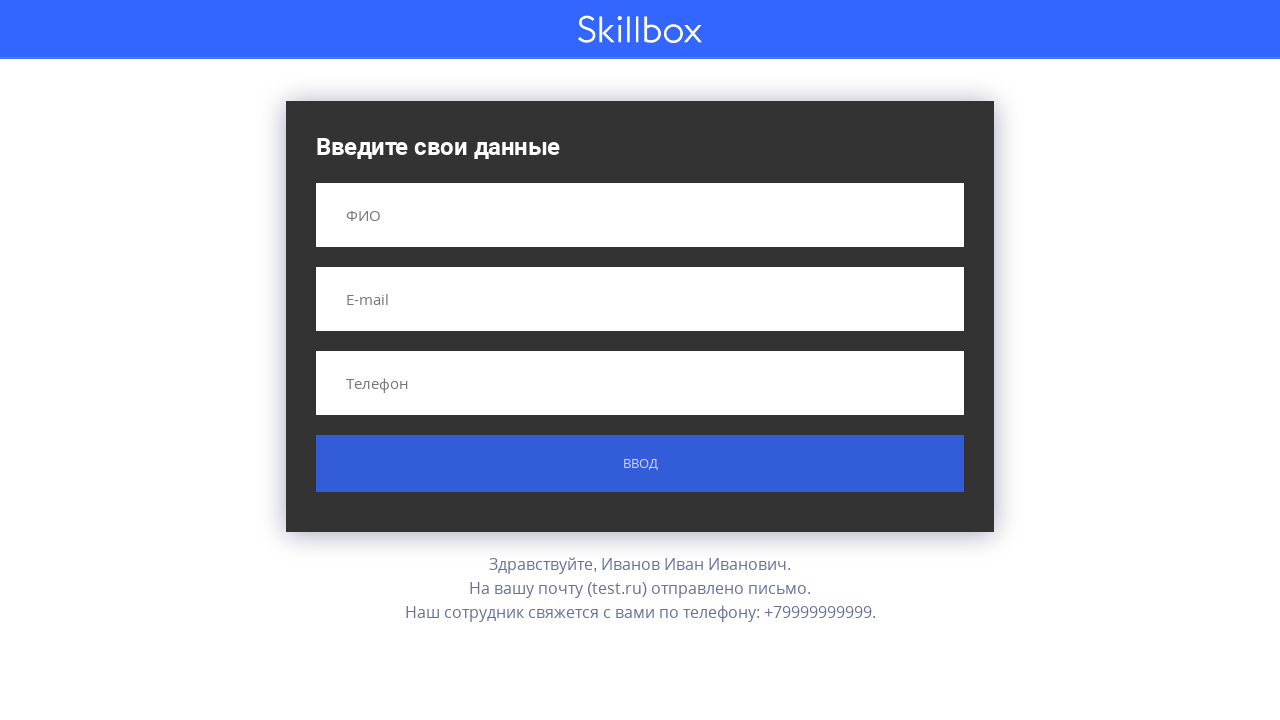

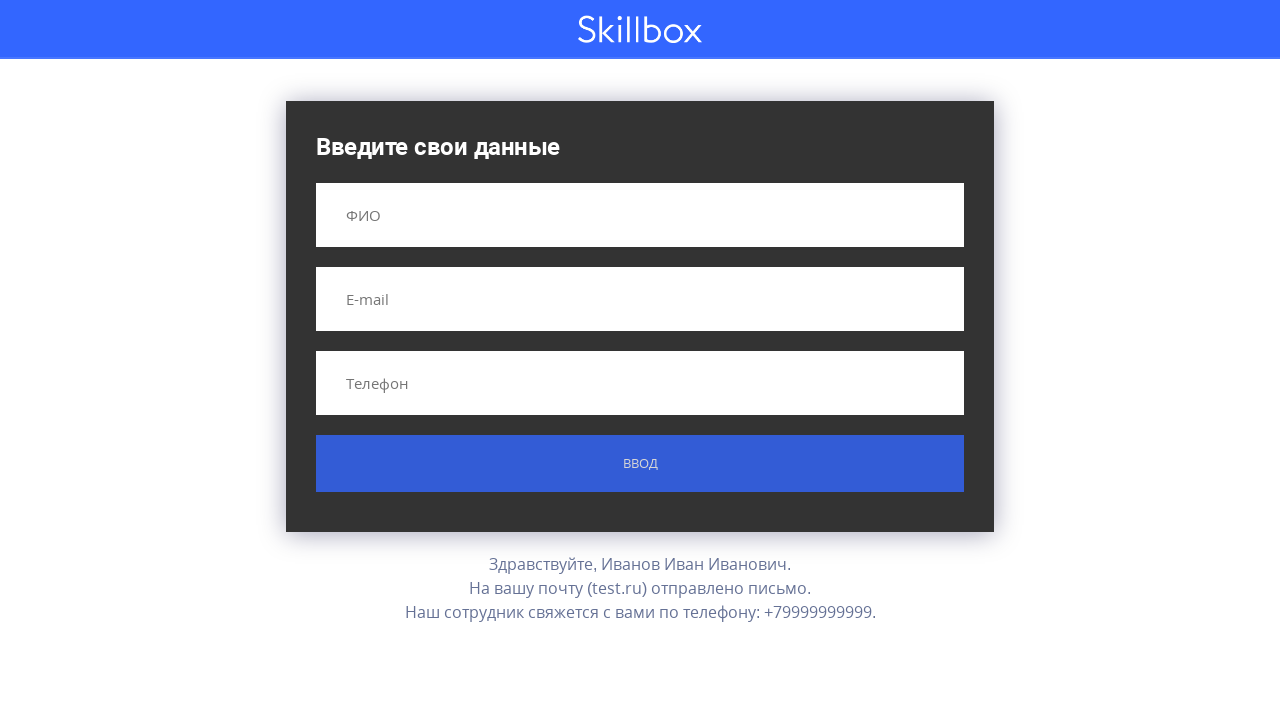